Tests hover functionality by hovering over an element and then clicking a revealed menu item

Starting URL: https://rahulshettyacademy.com/AutomationPractice/

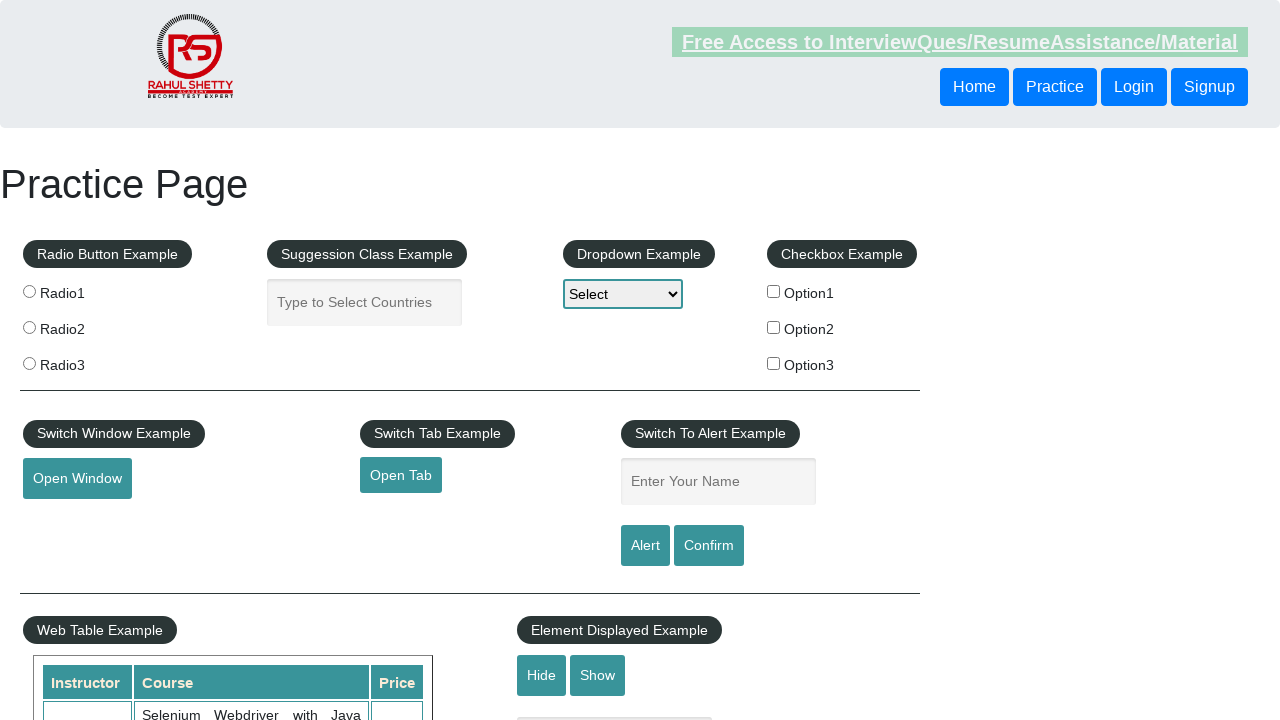

Hovered over the mouse hover element at (83, 361) on #mousehover
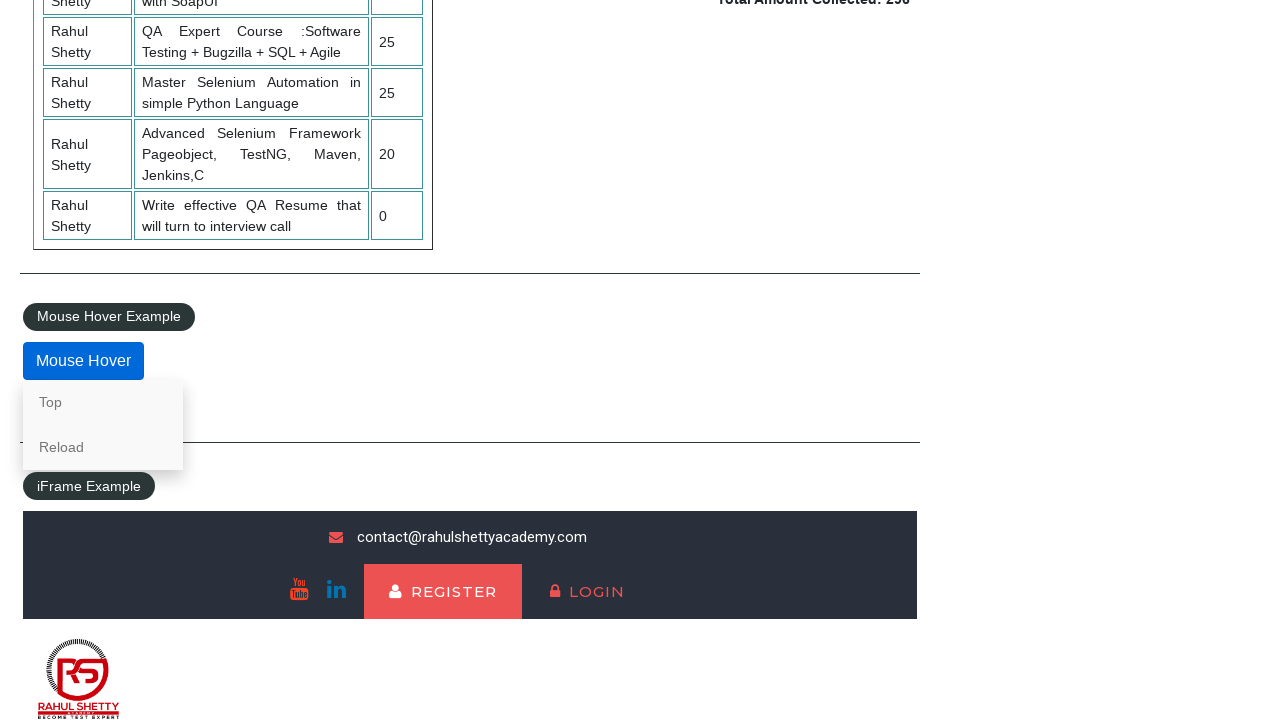

Clicked the Reload option from the revealed hover menu at (103, 447) on xpath=//a[normalize-space()='Reload']
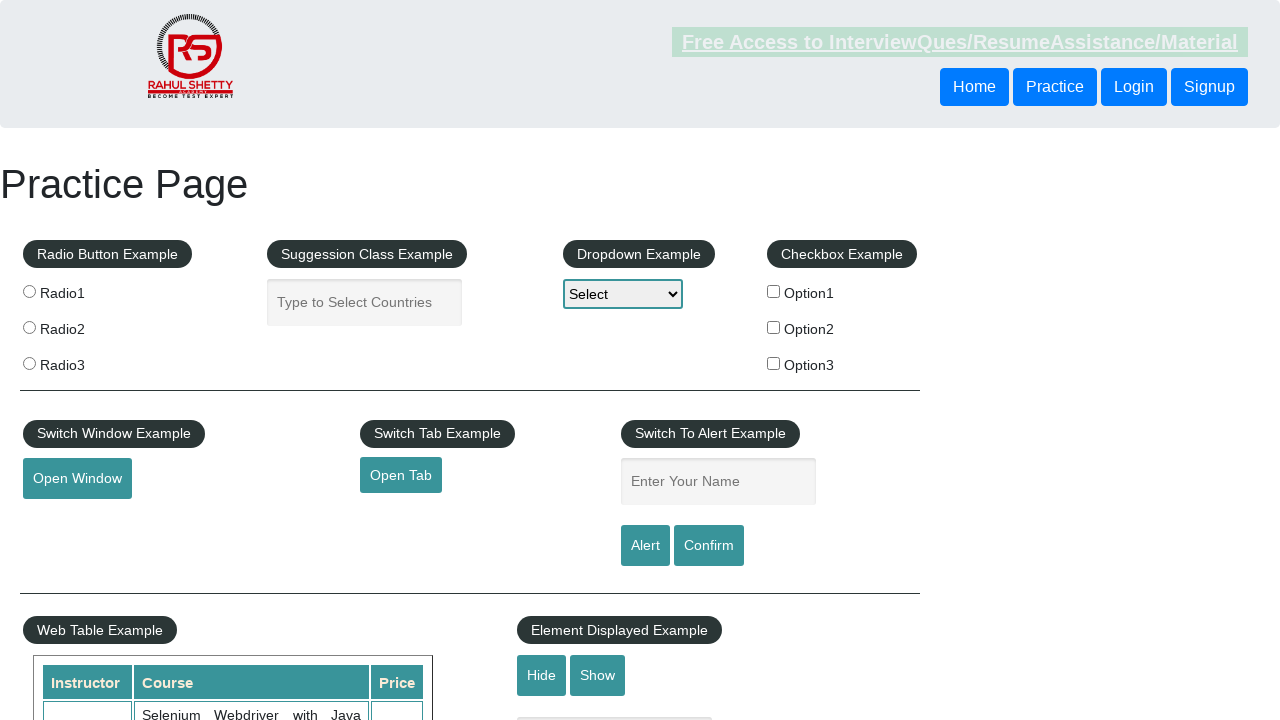

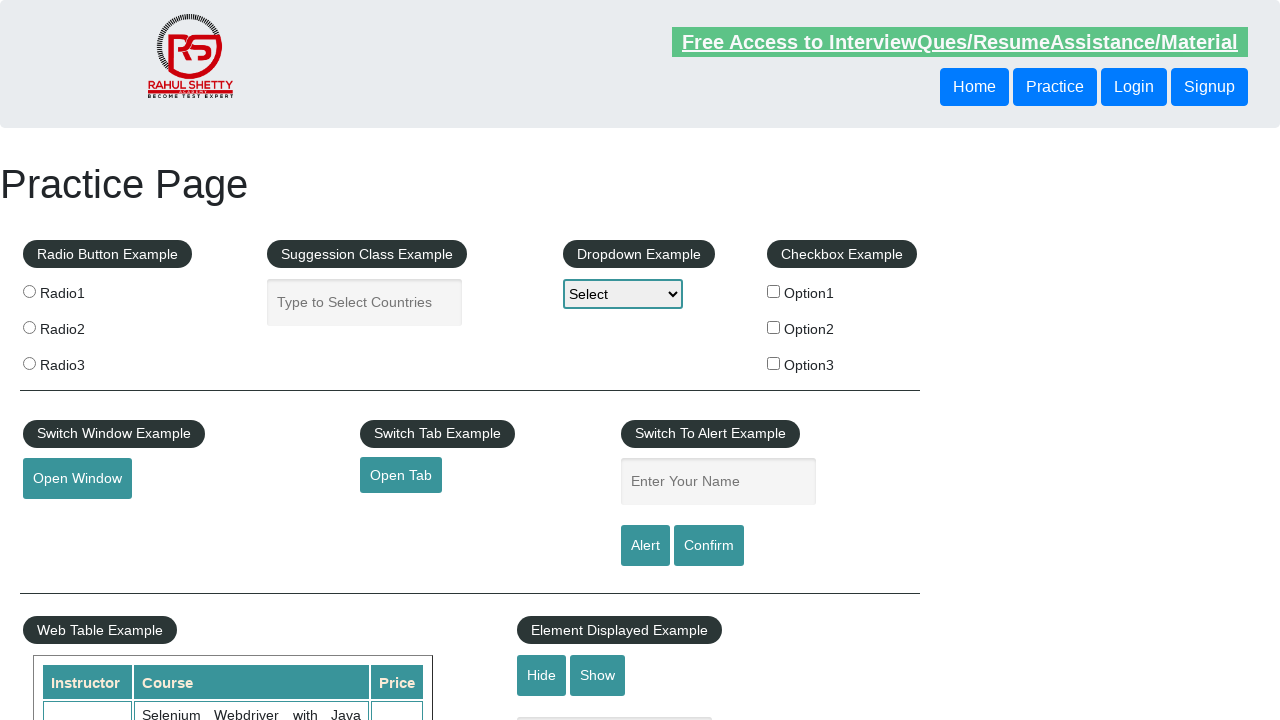